Tests a web form by filling a text input field with sample text and clicking the submit button on the Selenium demo page.

Starting URL: https://www.selenium.dev/selenium/web/web-form.html

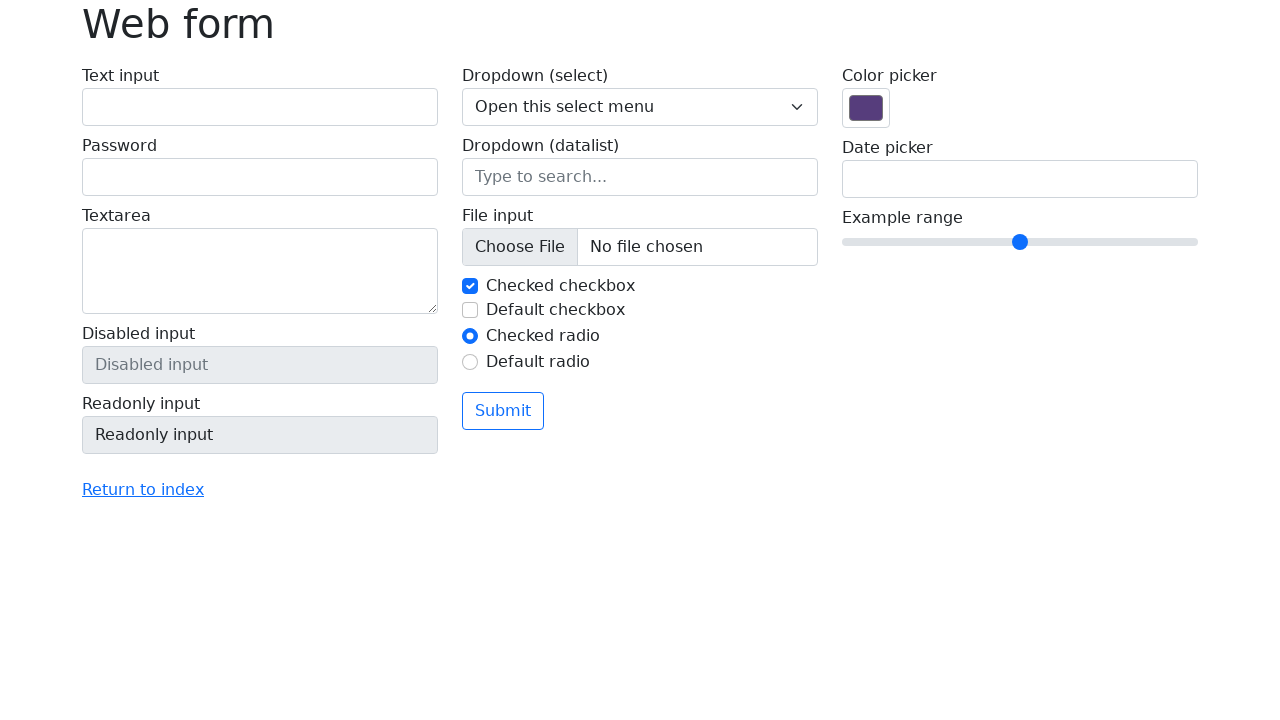

Form title loaded and verified
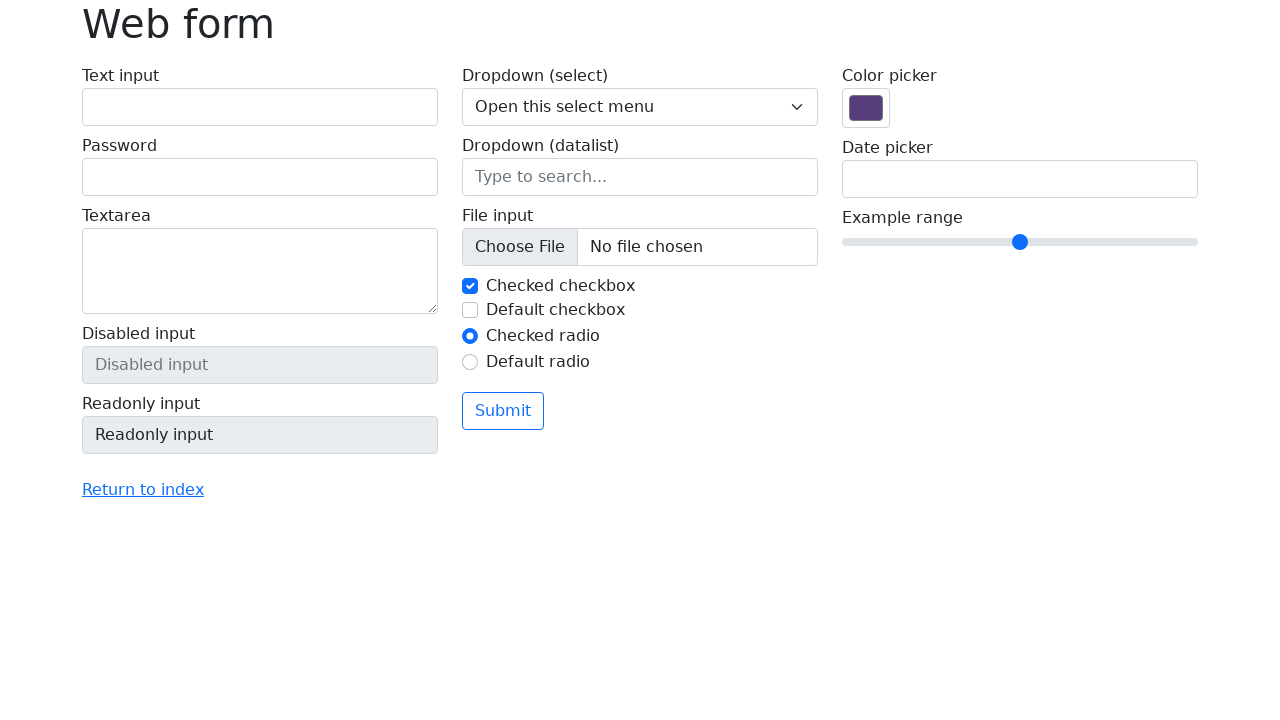

Filled text input field with 'Novo Teste' on #my-text-id
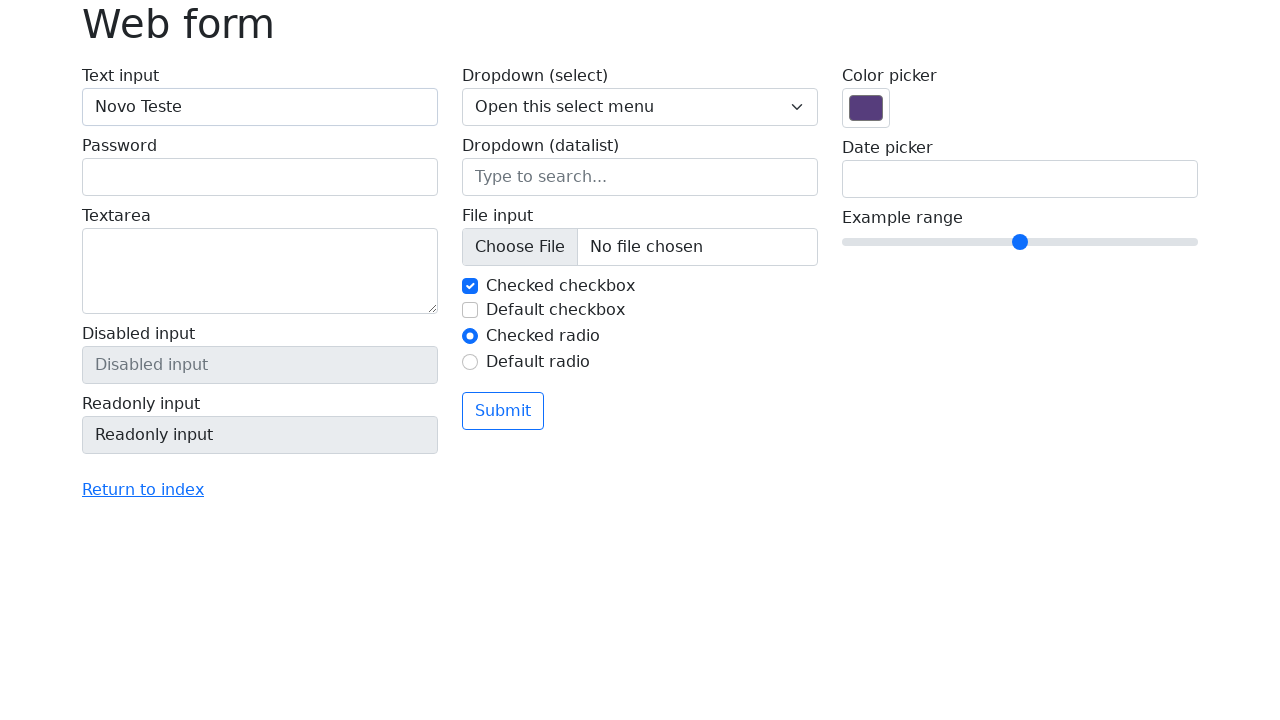

Clicked submit button to submit form at (503, 411) on button.btn.btn-outline-primary.mt-3
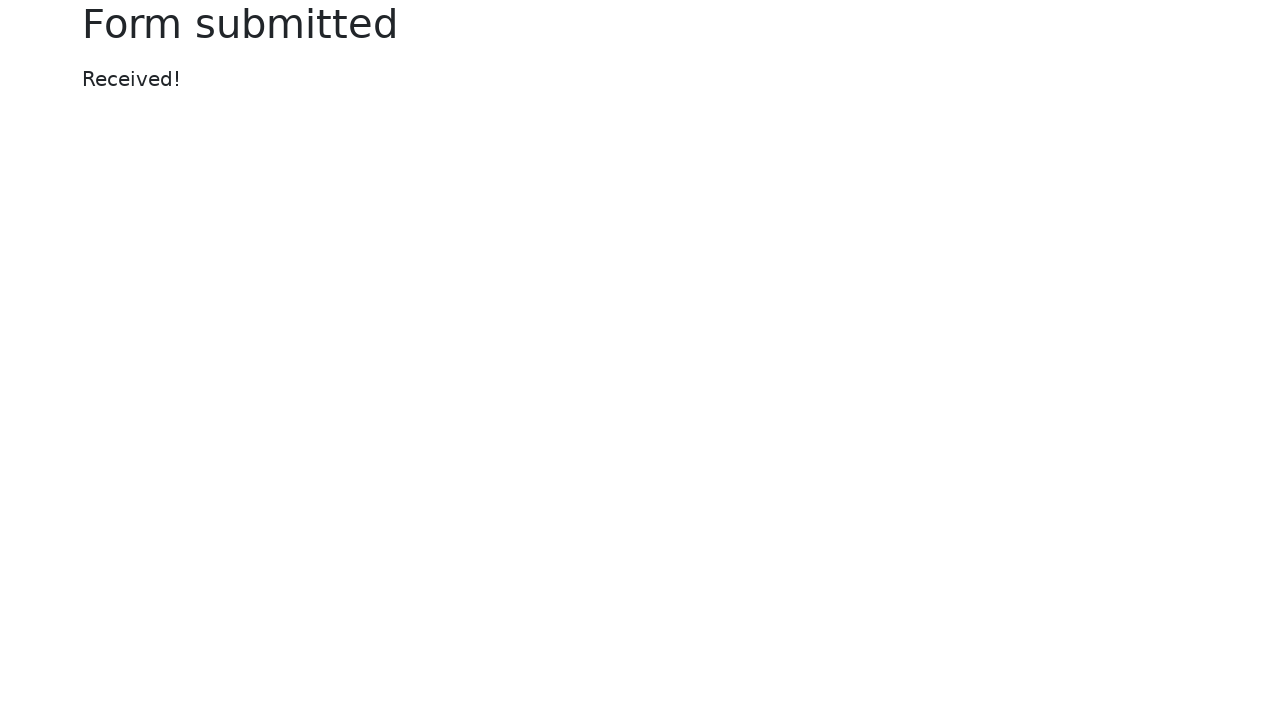

Form submission completed and page loaded
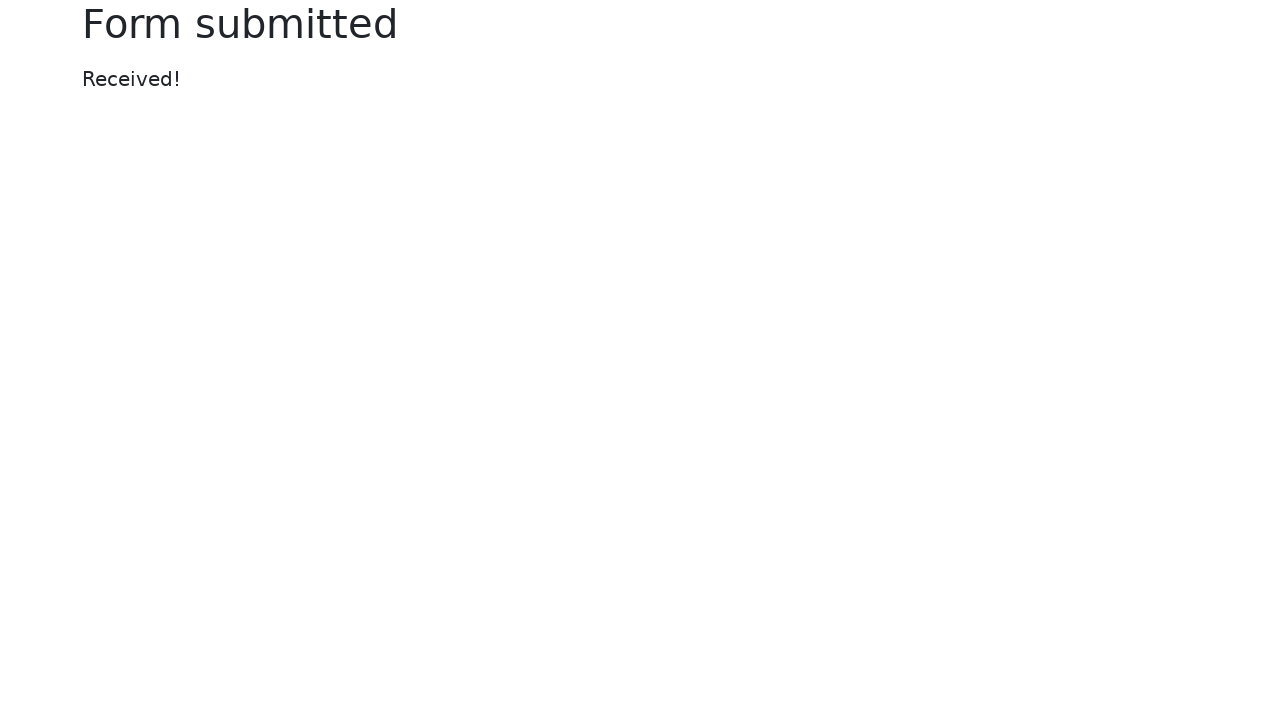

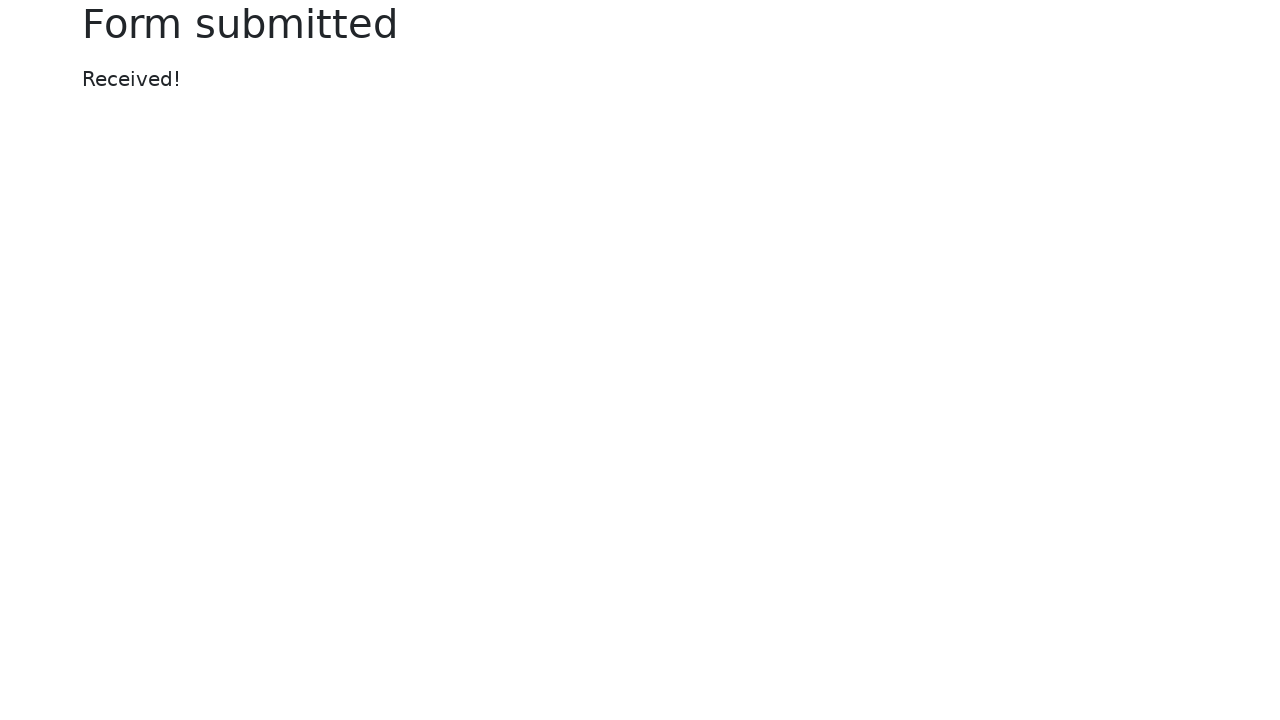